Navigates to GitHub homepage and counts the number of links on the page

Starting URL: https://github.com

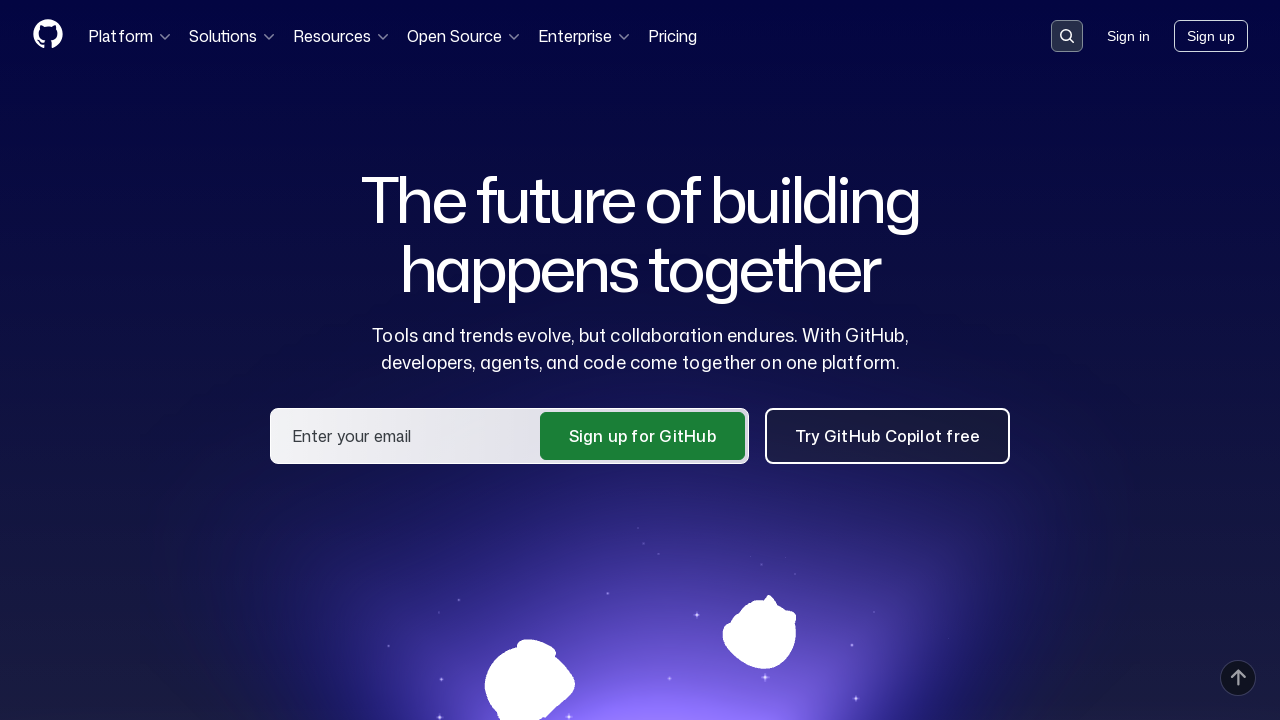

Navigated to GitHub homepage
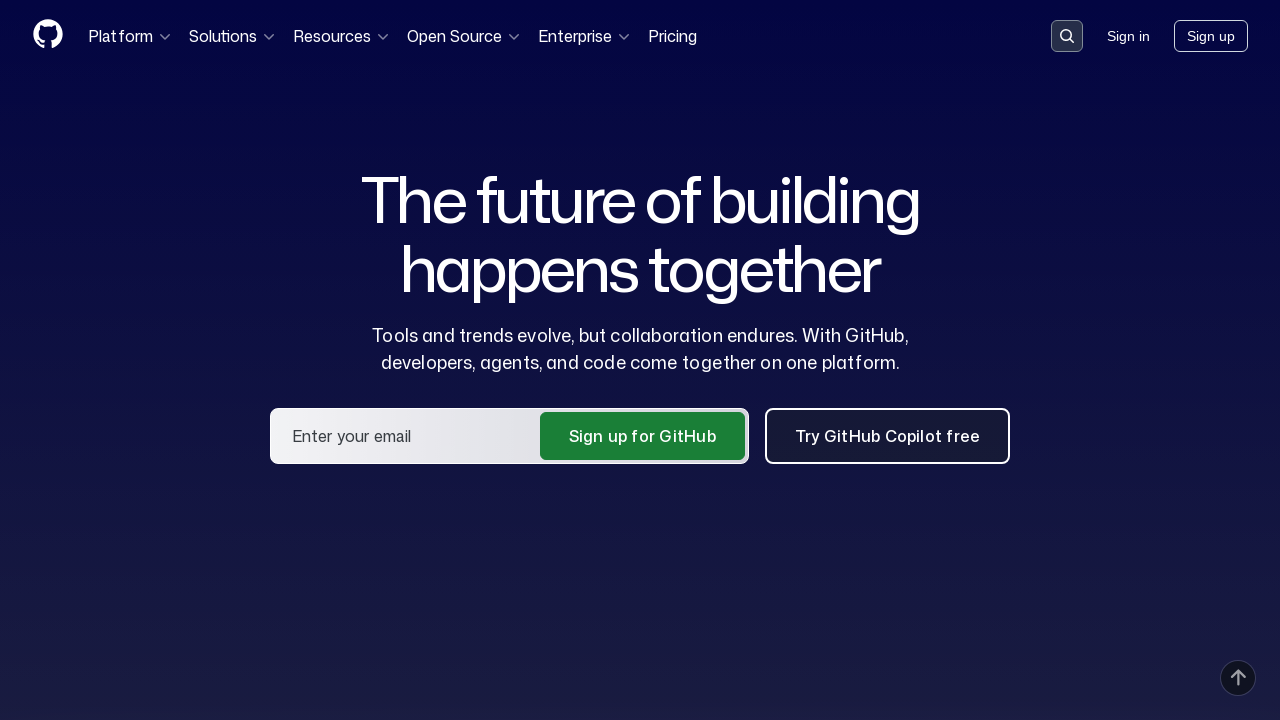

Located all links on the page
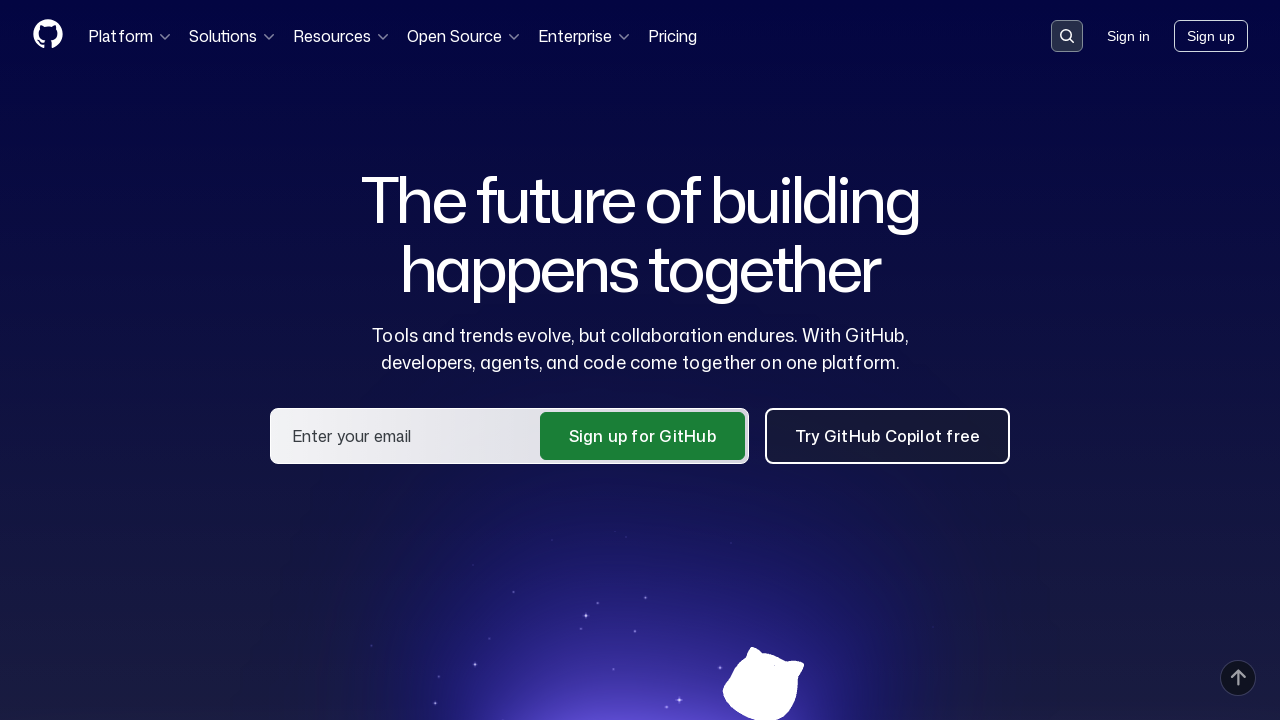

Counted 152 links on GitHub homepage
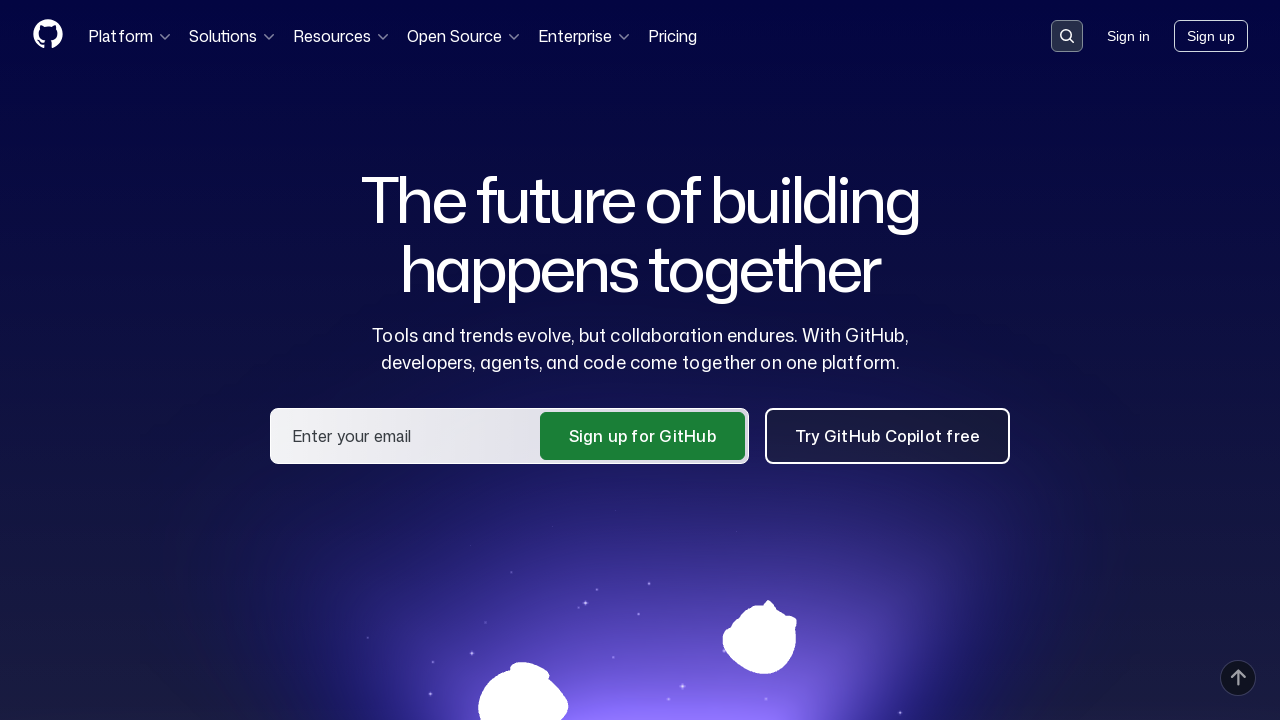

Printed link count: 152
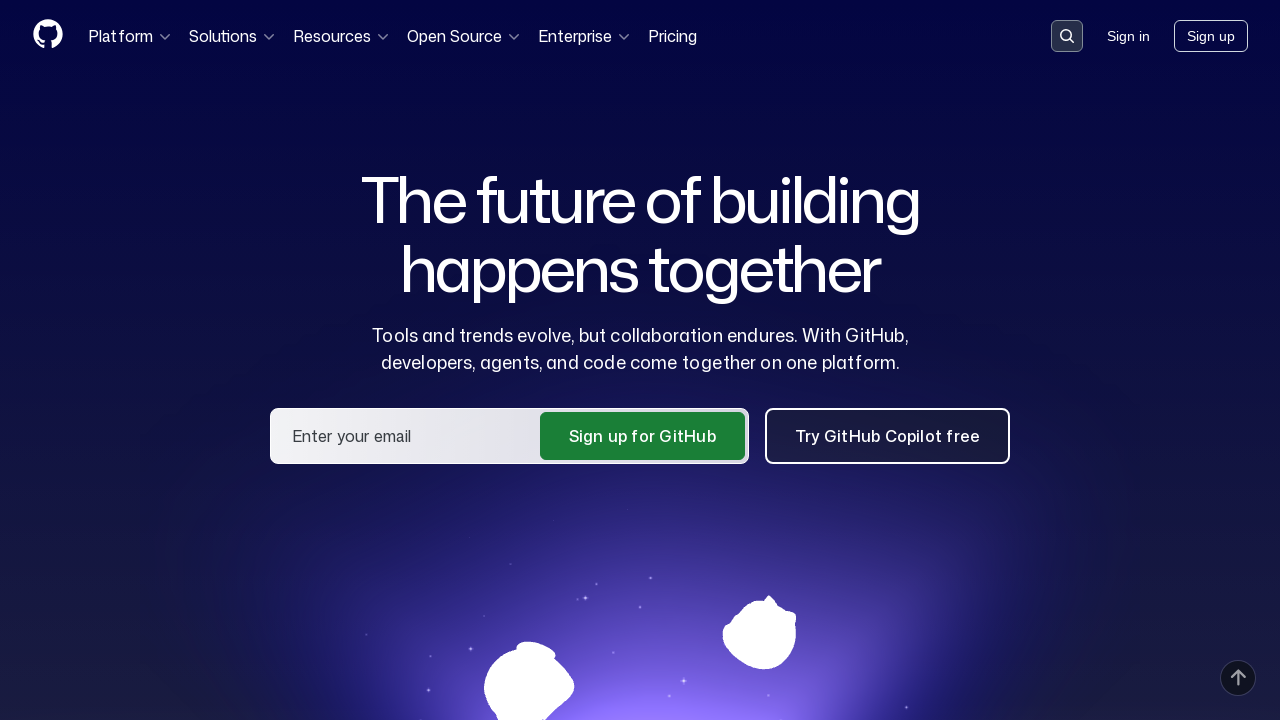

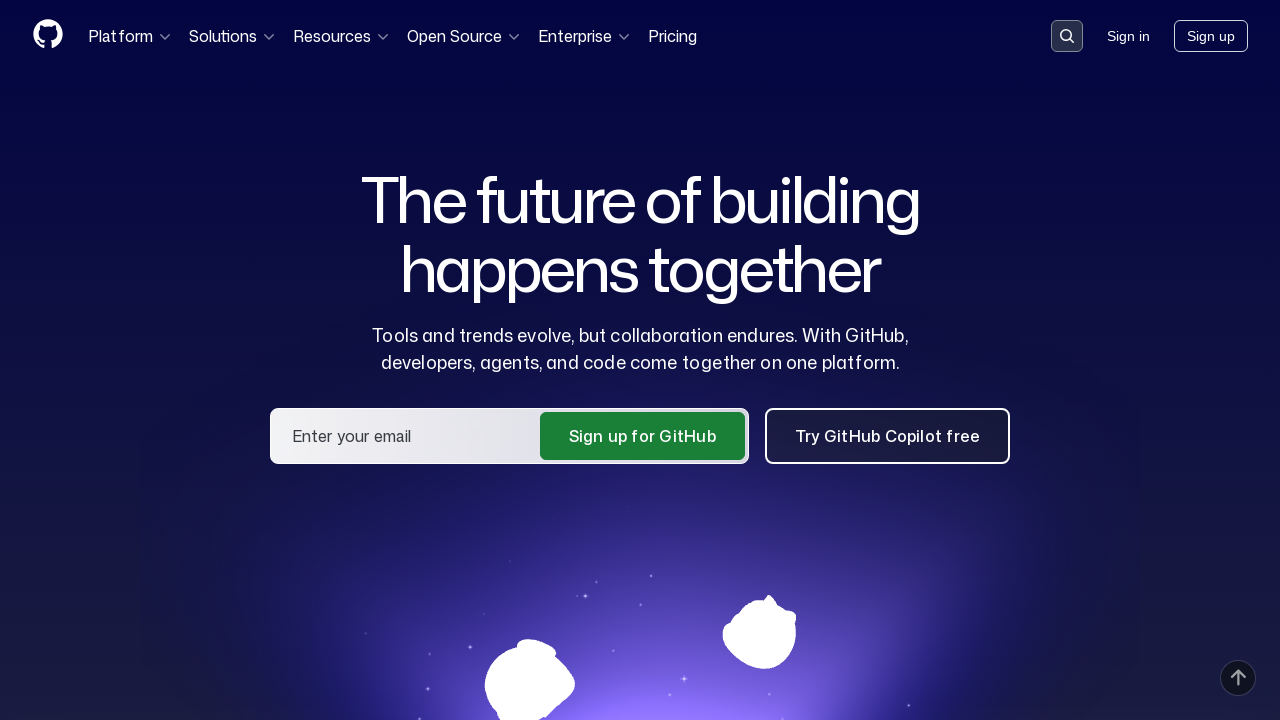